Tests valid zip code entry (5 digits) and verifies that the registration form is displayed

Starting URL: https://www.sharelane.com/cgi-bin/register.py

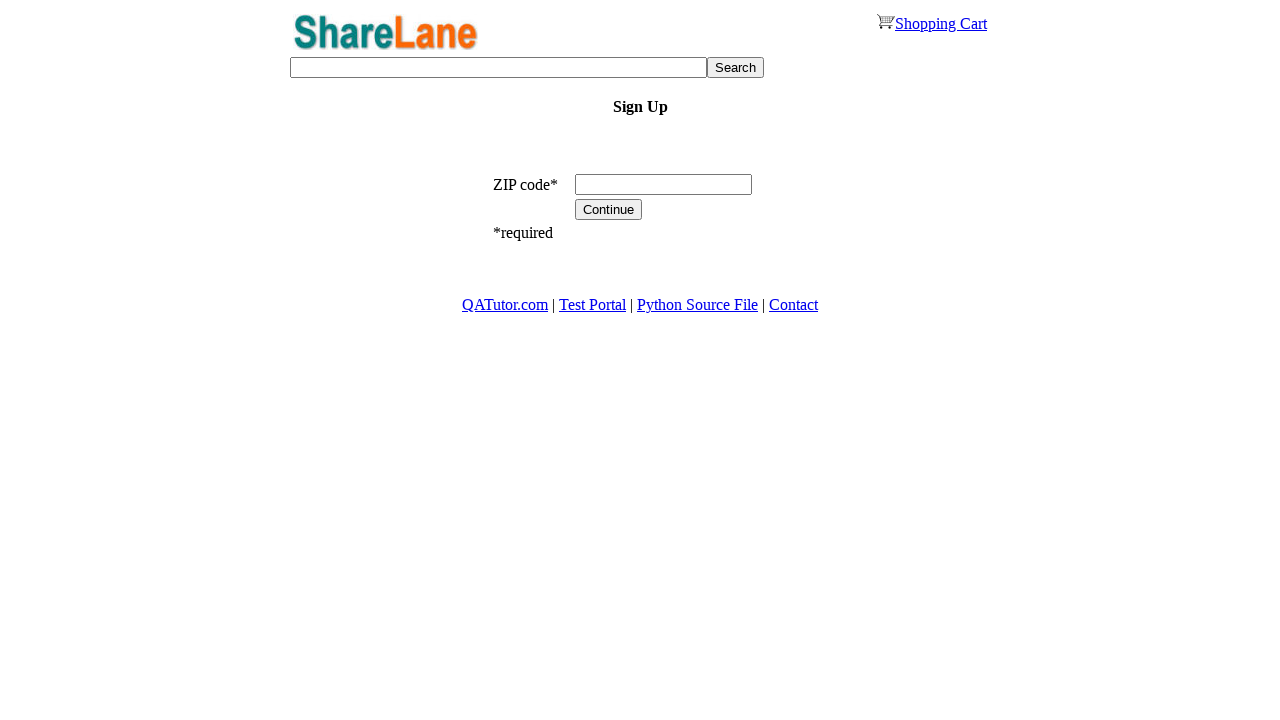

Filled zip code field with '12345' on input[name='zip_code']
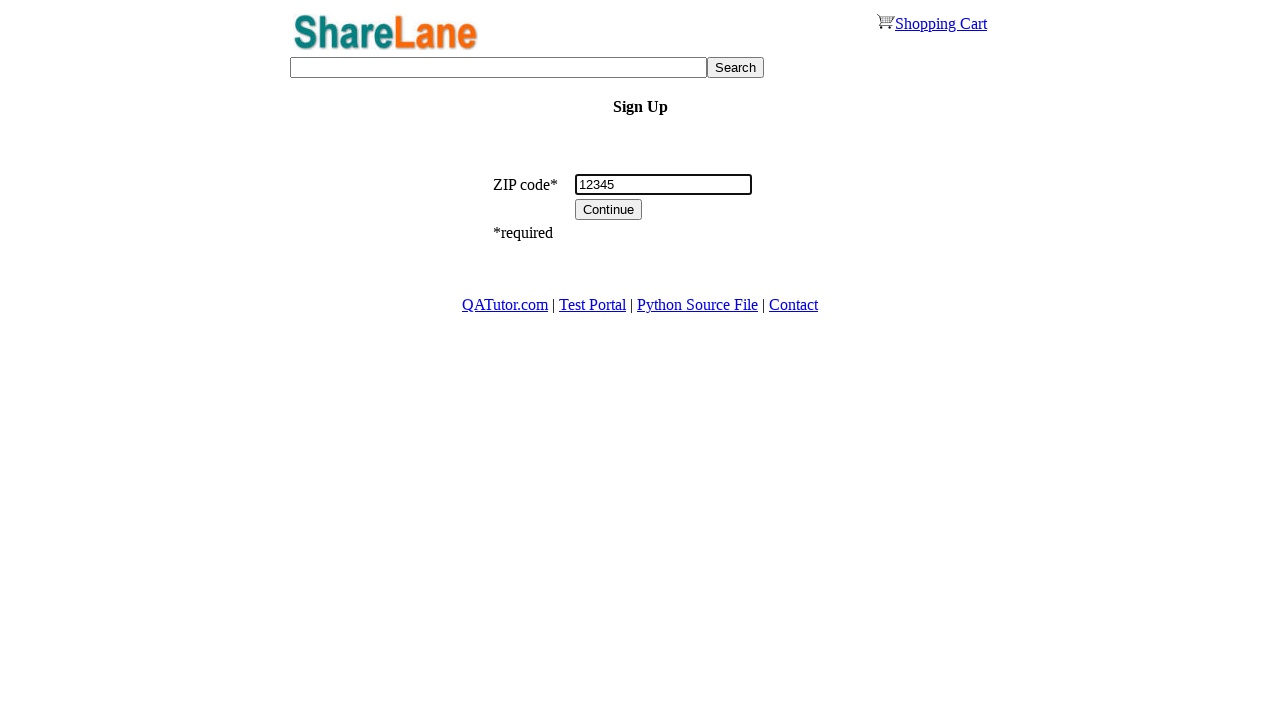

Clicked Continue button at (609, 210) on input[value='Continue']
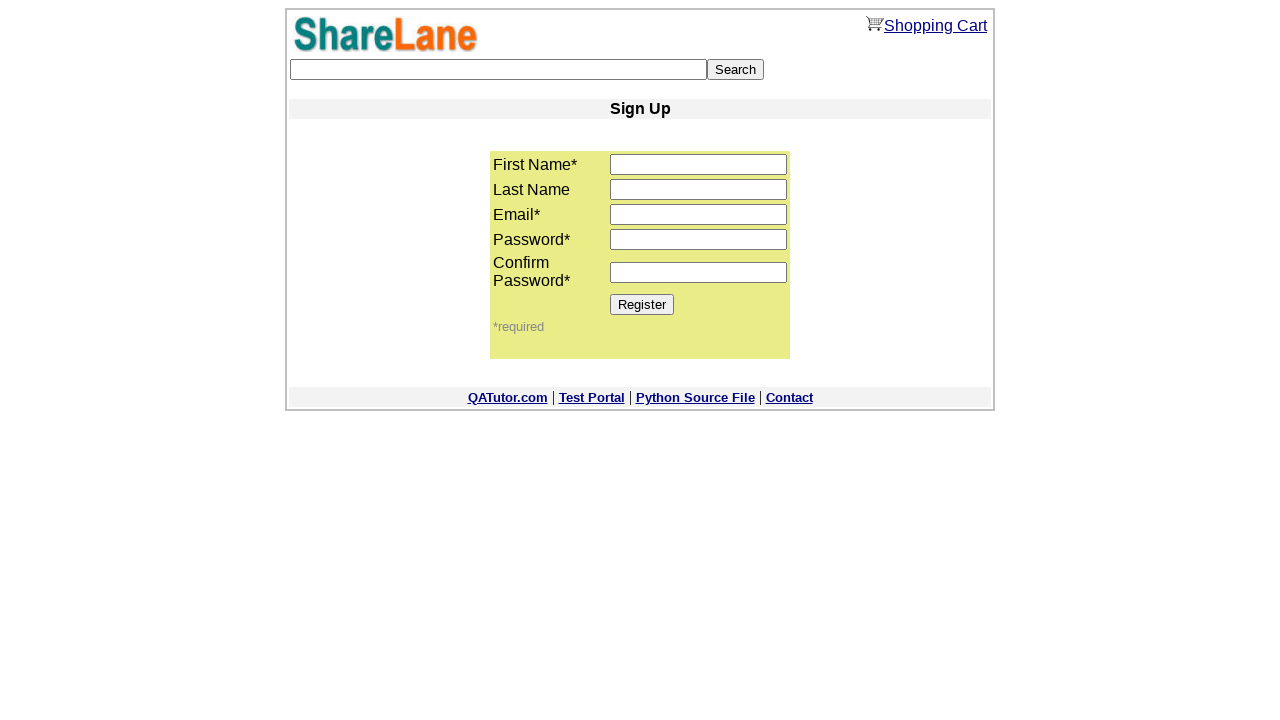

Registration form displayed with Register button visible
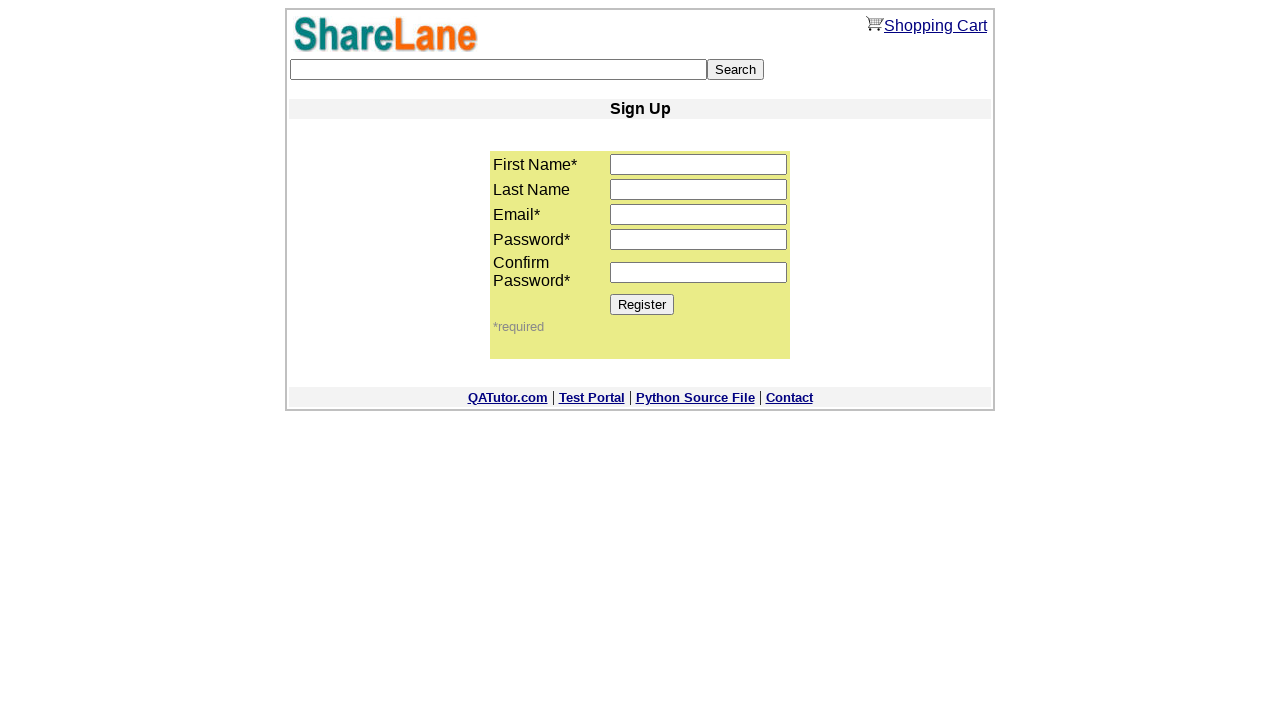

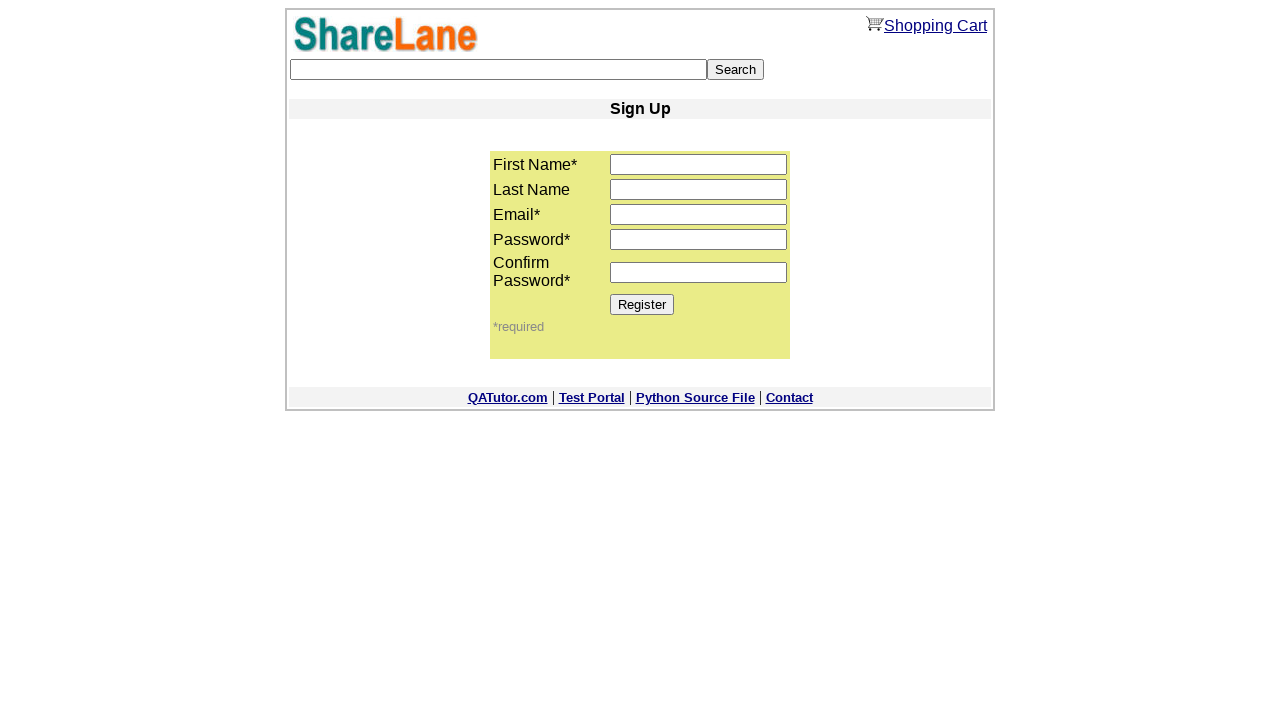